Tests marking individual todo items as complete by checking their checkboxes.

Starting URL: https://demo.playwright.dev/todomvc

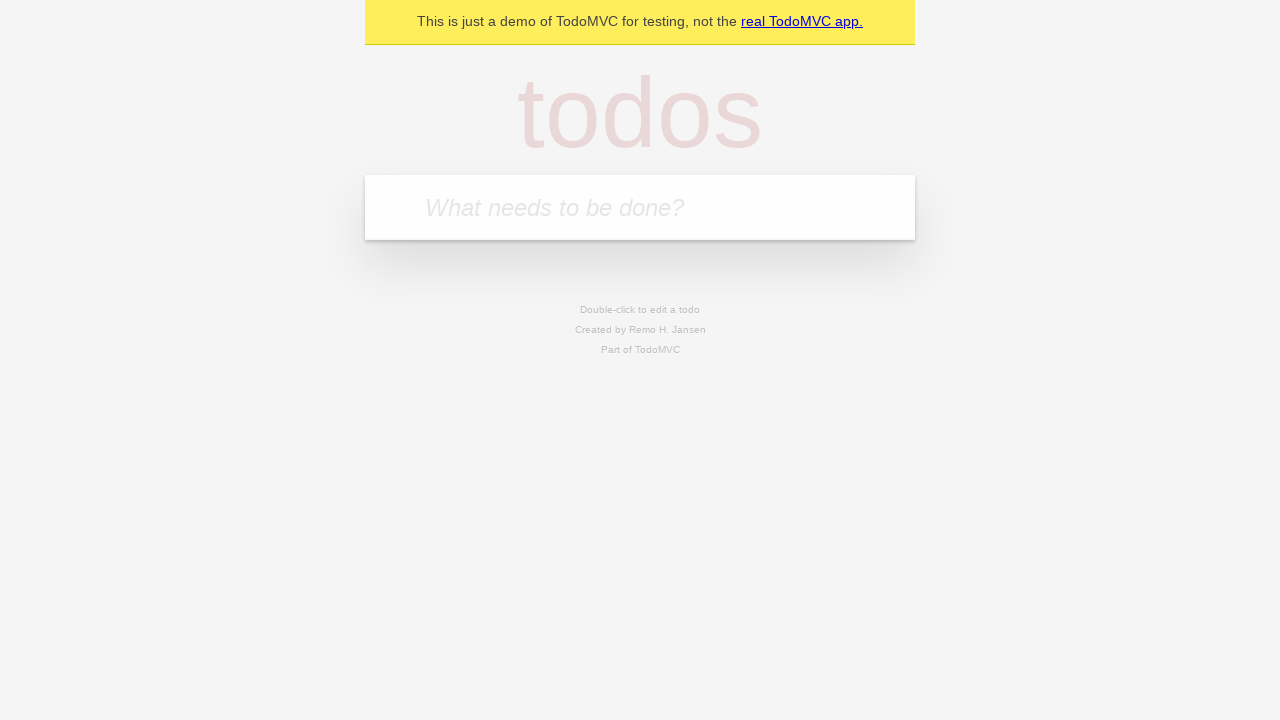

Navigated to TodoMVC demo application
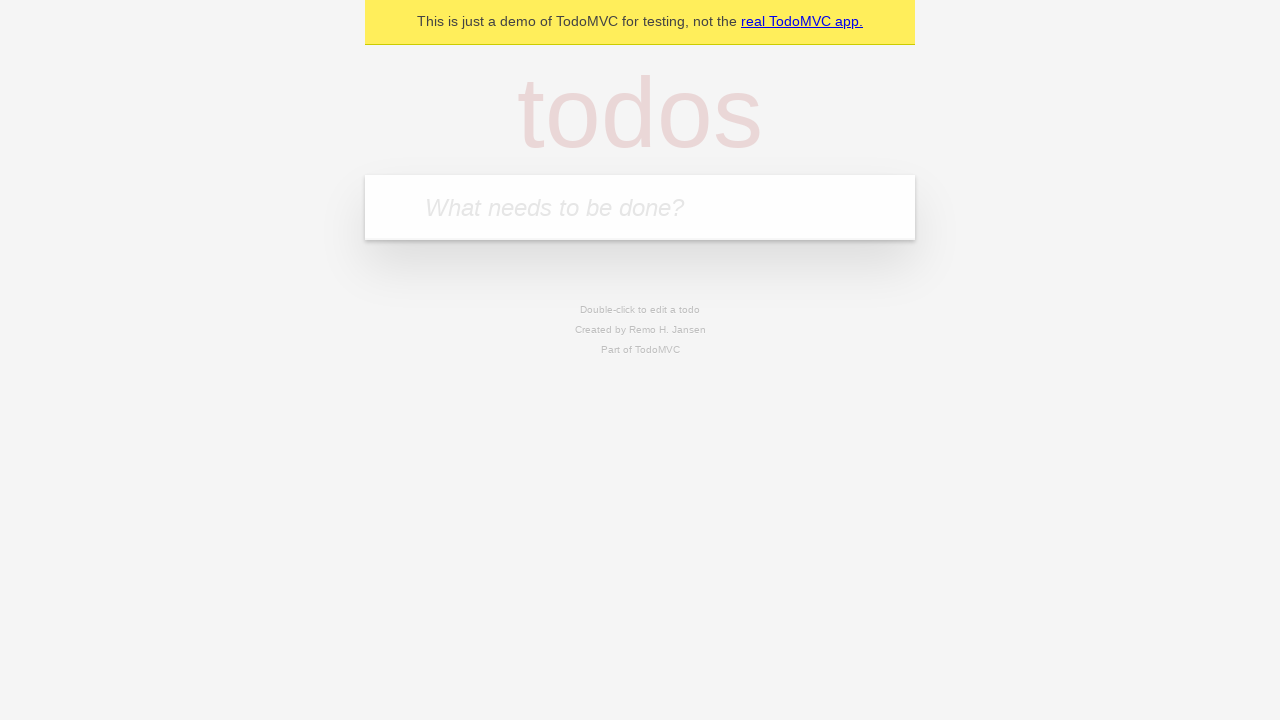

Located the 'What needs to be done?' input field
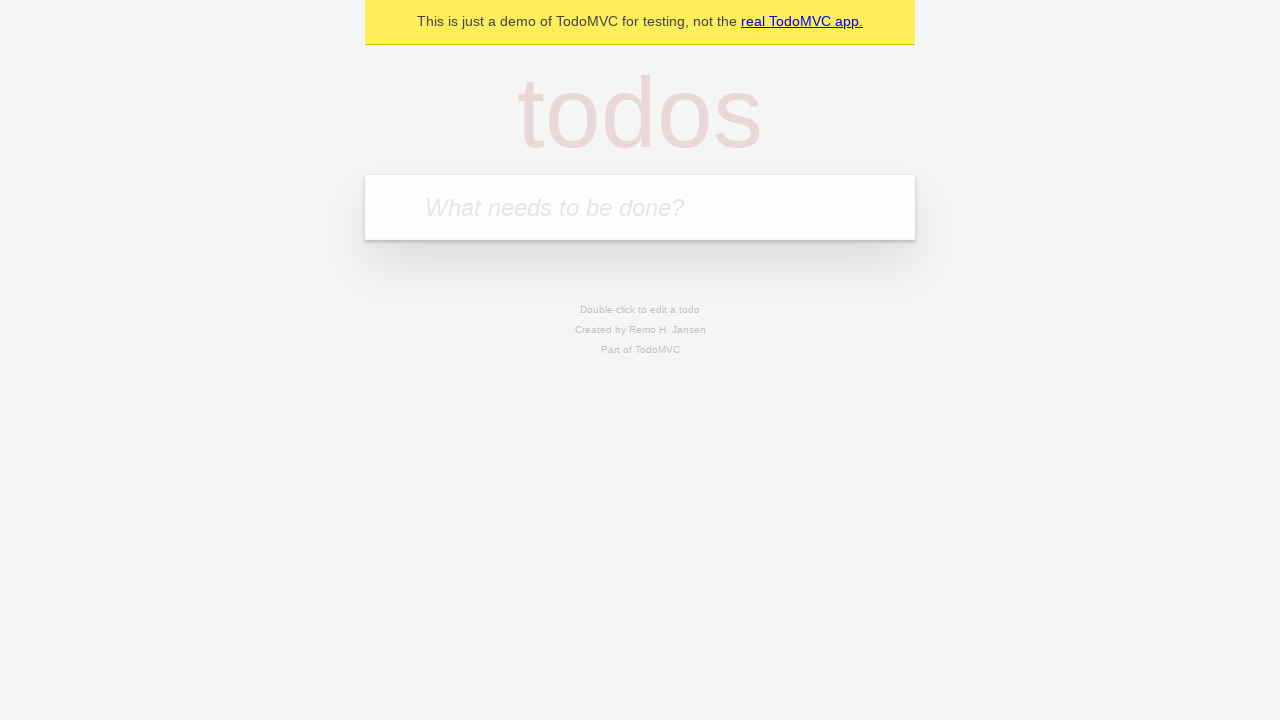

Filled first todo item: 'buy some cheese' on internal:attr=[placeholder="What needs to be done?"i]
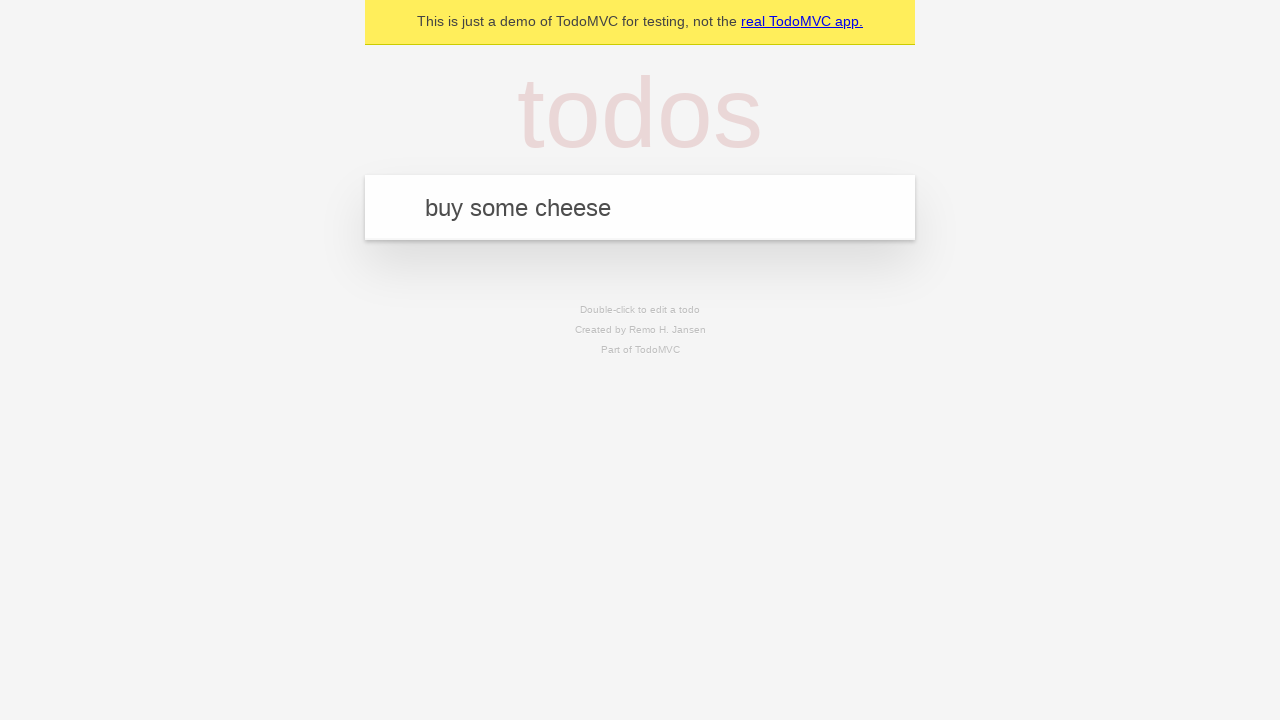

Pressed Enter to create first todo item on internal:attr=[placeholder="What needs to be done?"i]
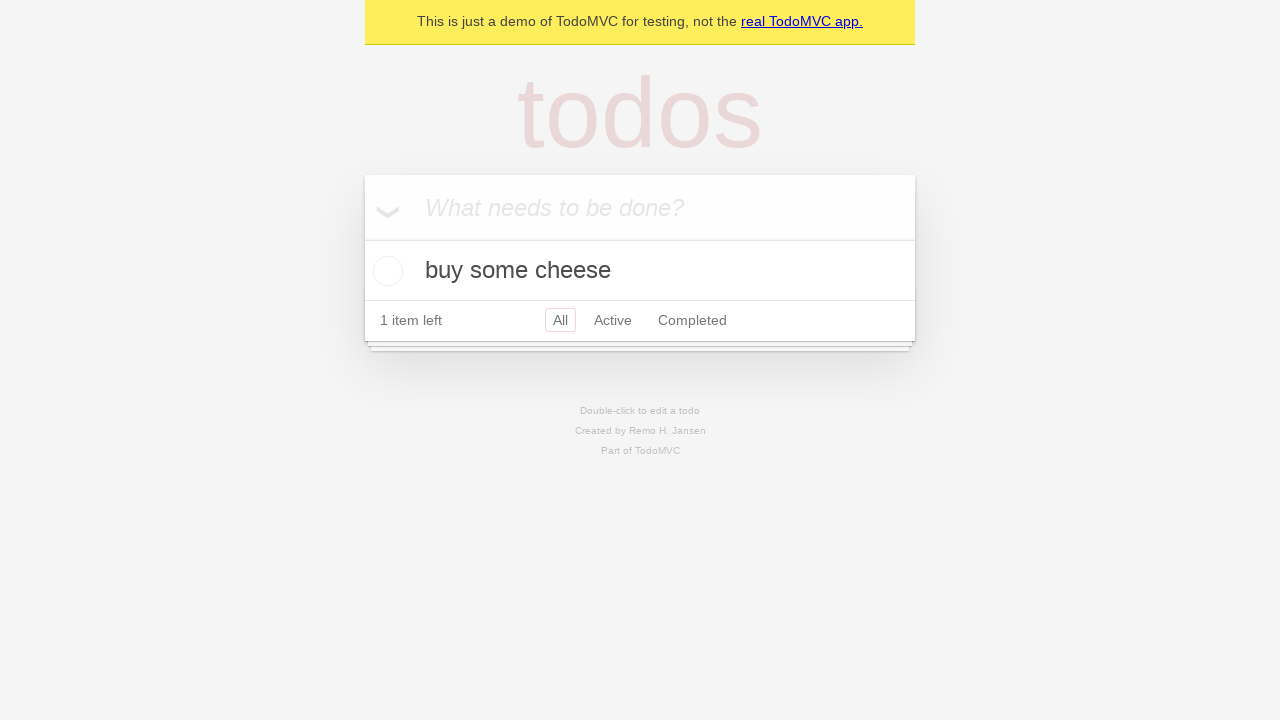

Filled second todo item: 'feed the cat' on internal:attr=[placeholder="What needs to be done?"i]
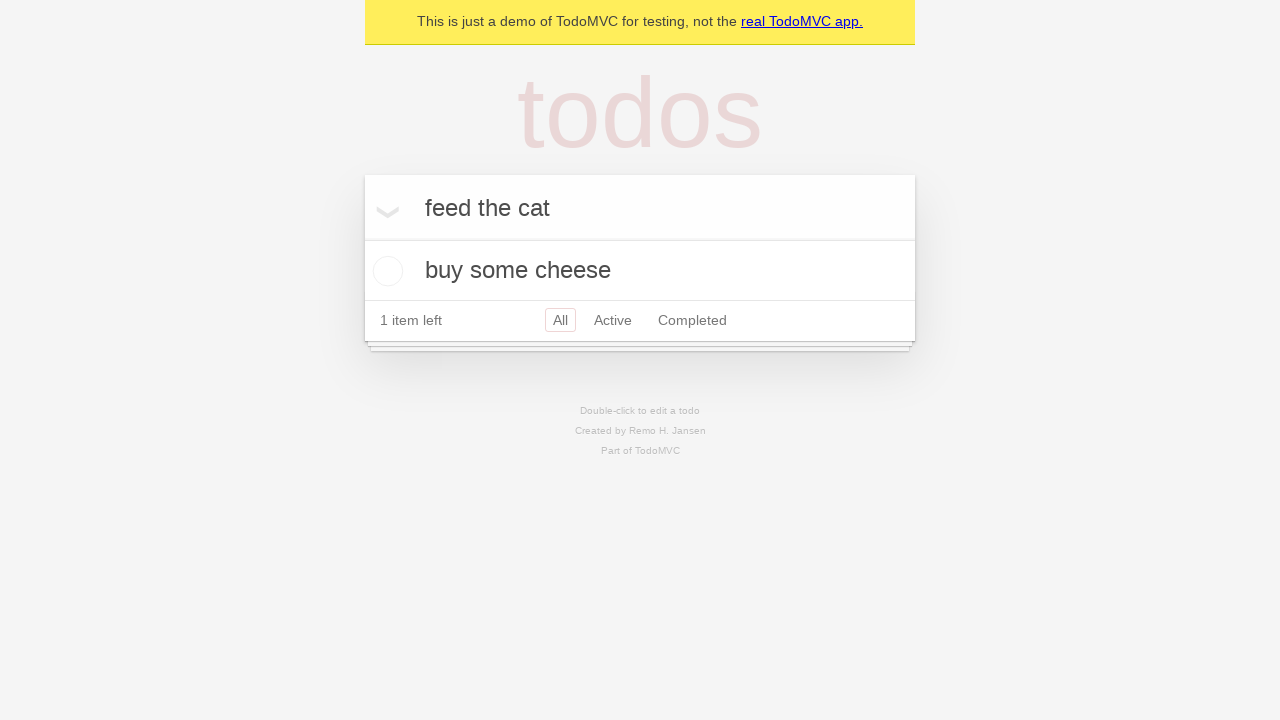

Pressed Enter to create second todo item on internal:attr=[placeholder="What needs to be done?"i]
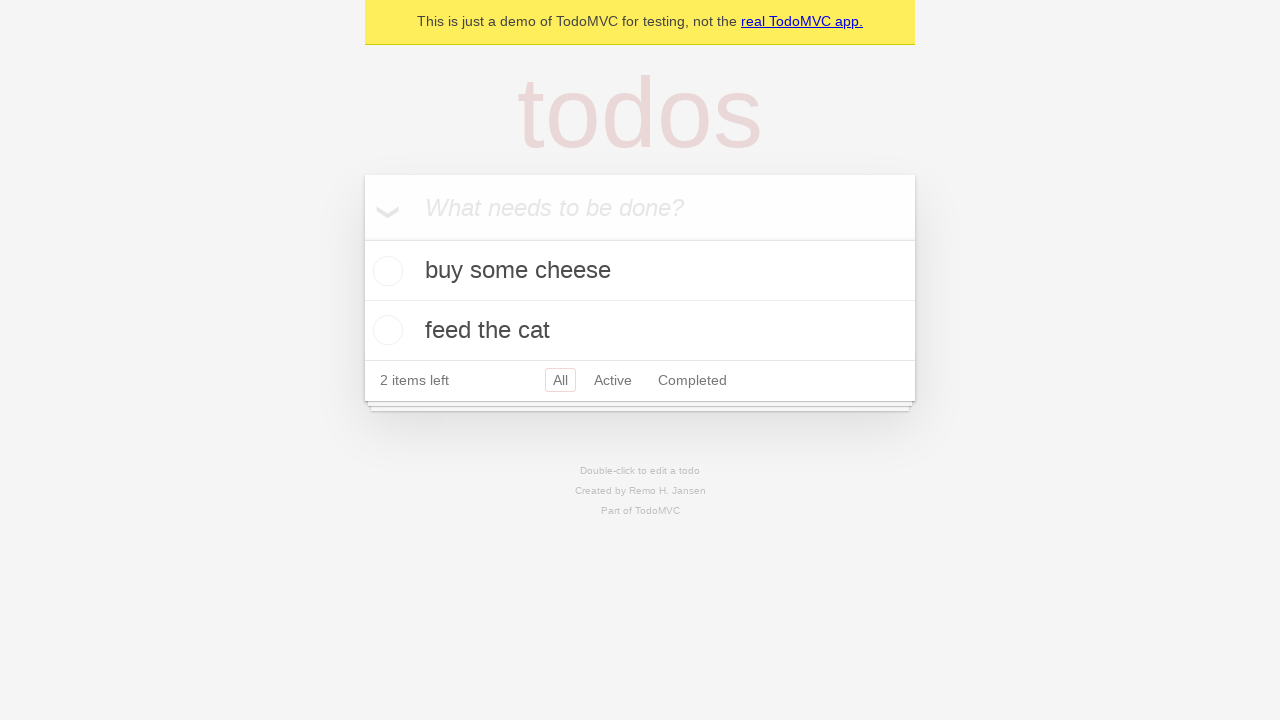

Located first todo item
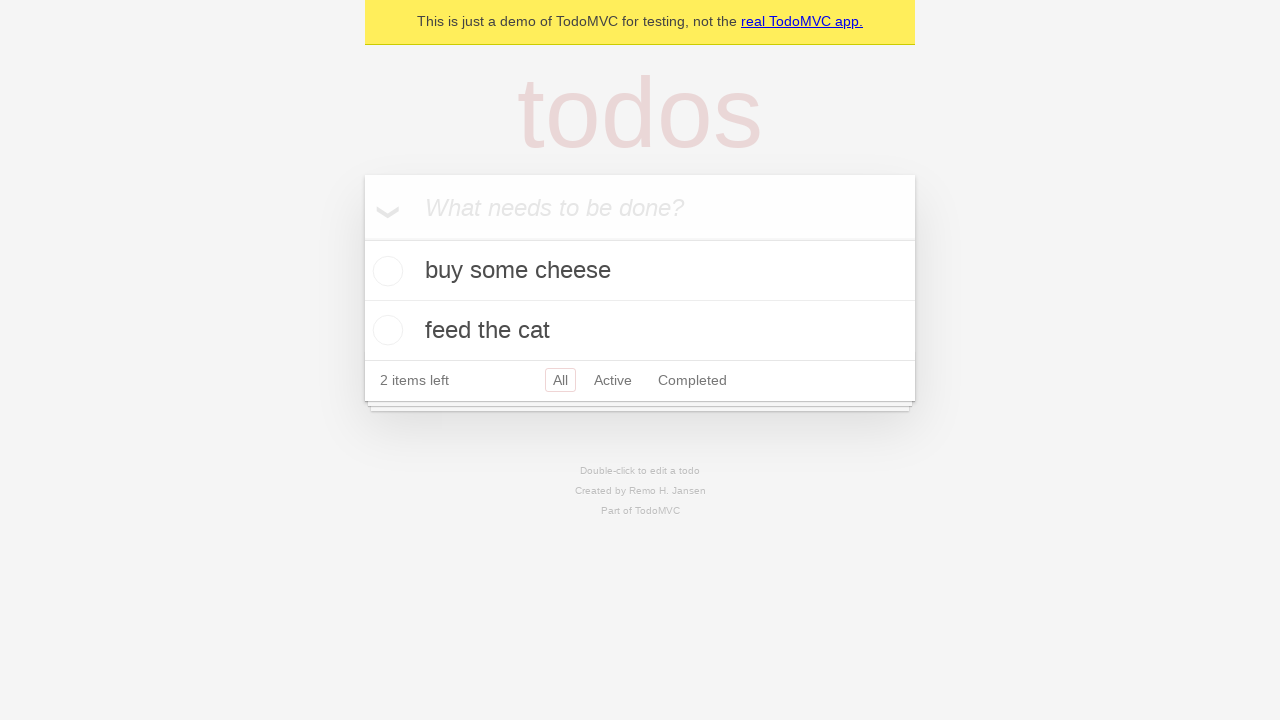

Marked first todo item as complete by checking its checkbox at (385, 271) on internal:testid=[data-testid="todo-item"s] >> nth=0 >> internal:role=checkbox
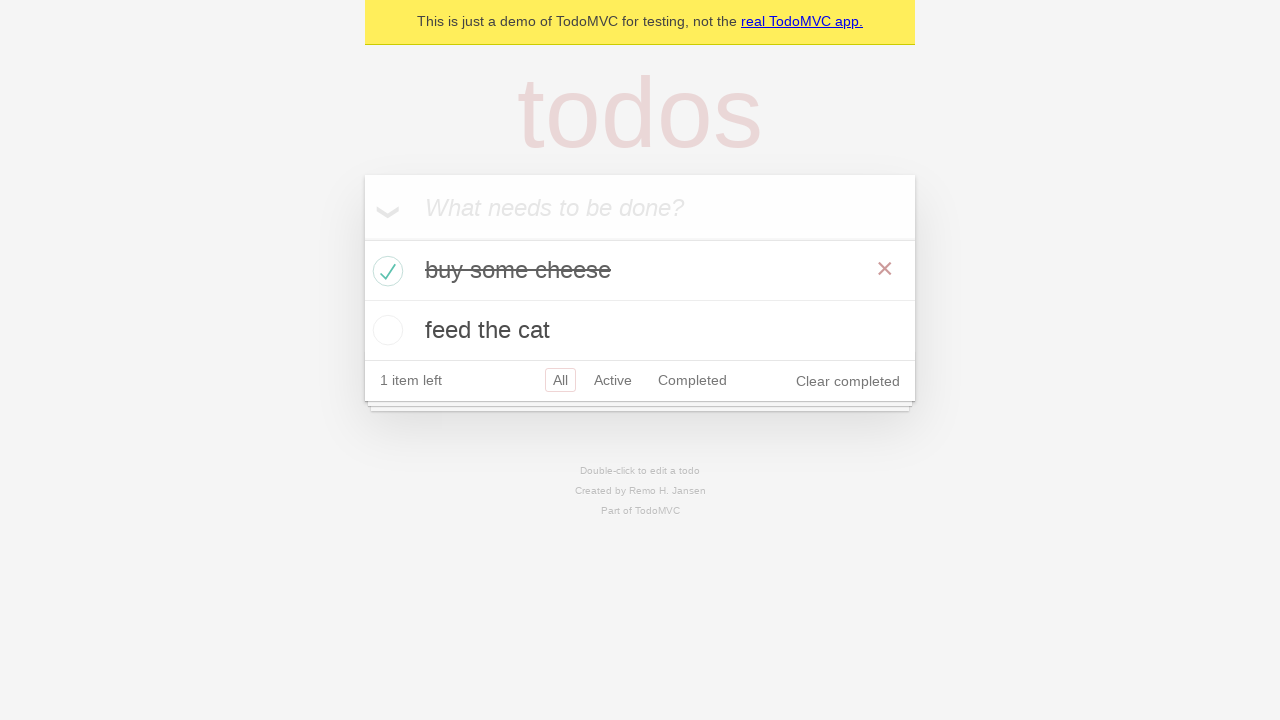

Located second todo item
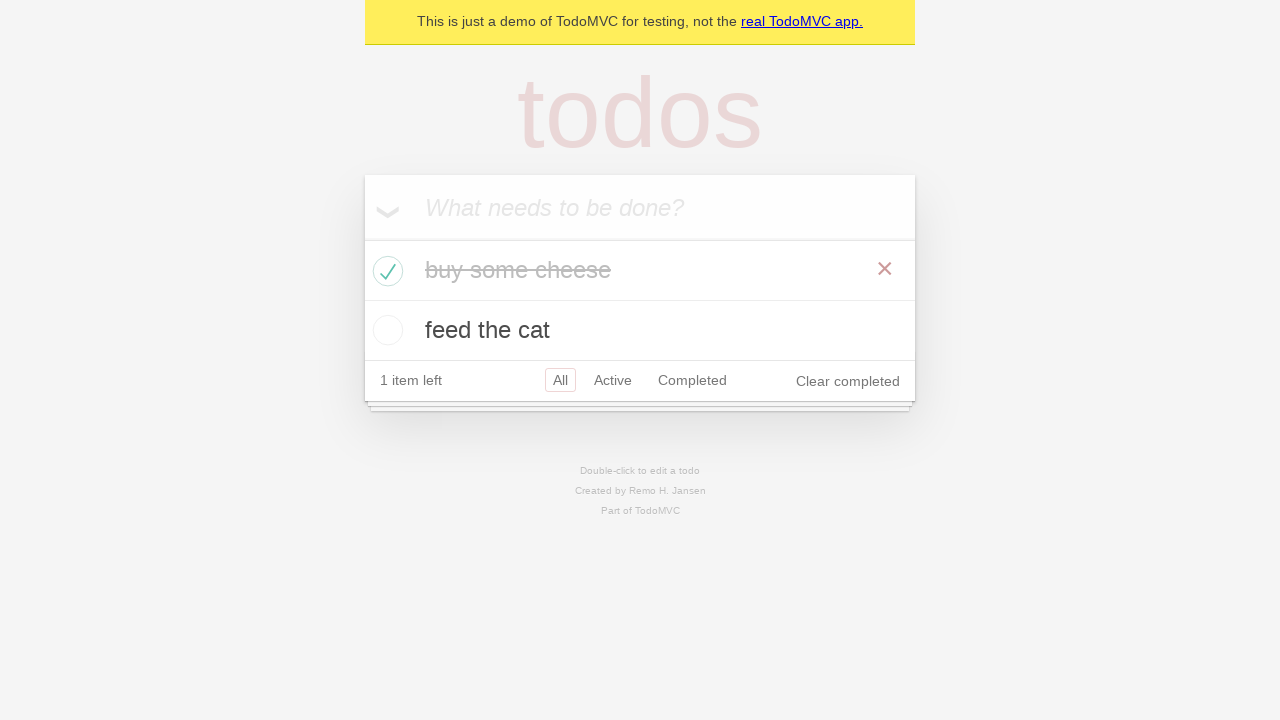

Marked second todo item as complete by checking its checkbox at (385, 330) on internal:testid=[data-testid="todo-item"s] >> nth=1 >> internal:role=checkbox
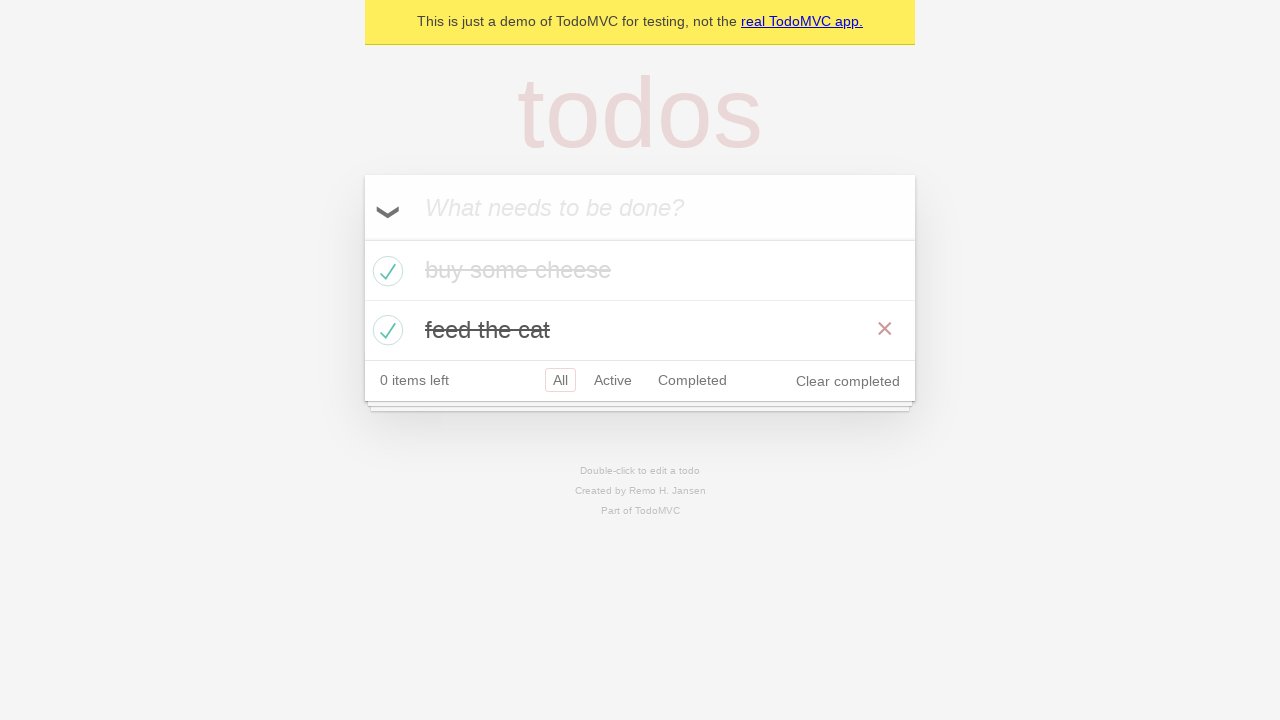

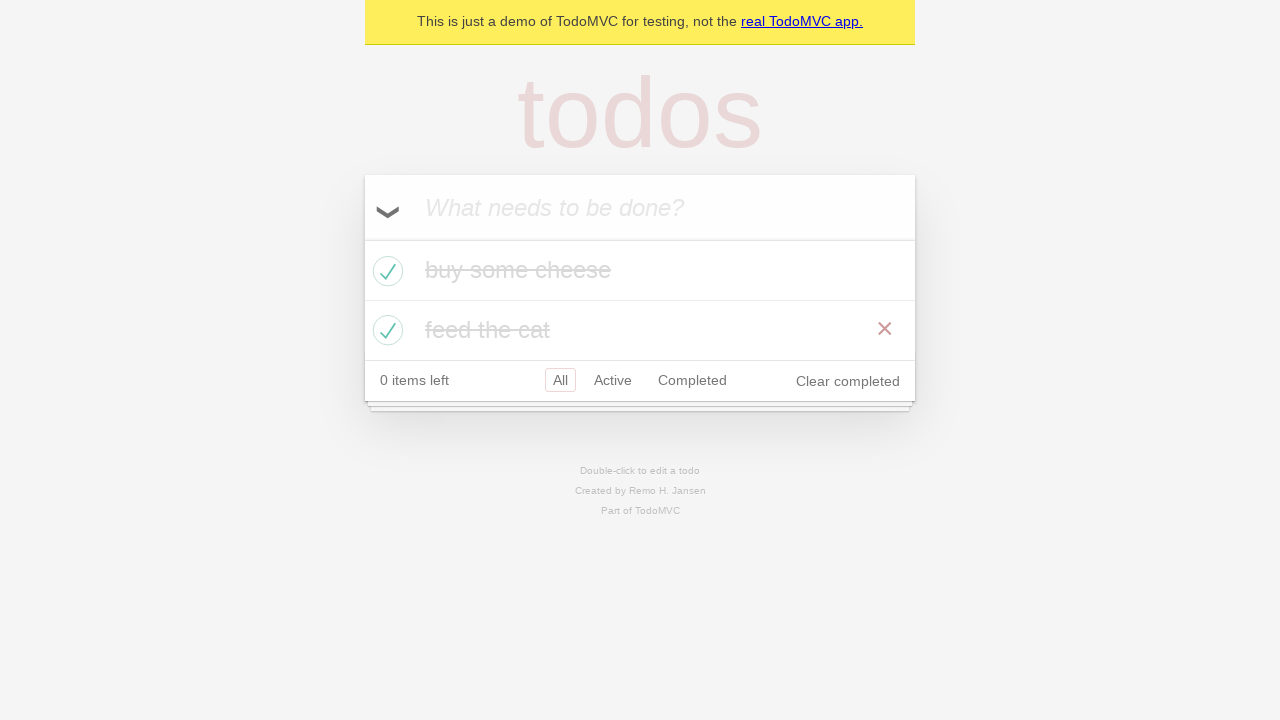